Tests dropdown selection and passenger count increment on a flight booking practice site

Starting URL: https://rahulshettyacademy.com/dropdownsPractise/

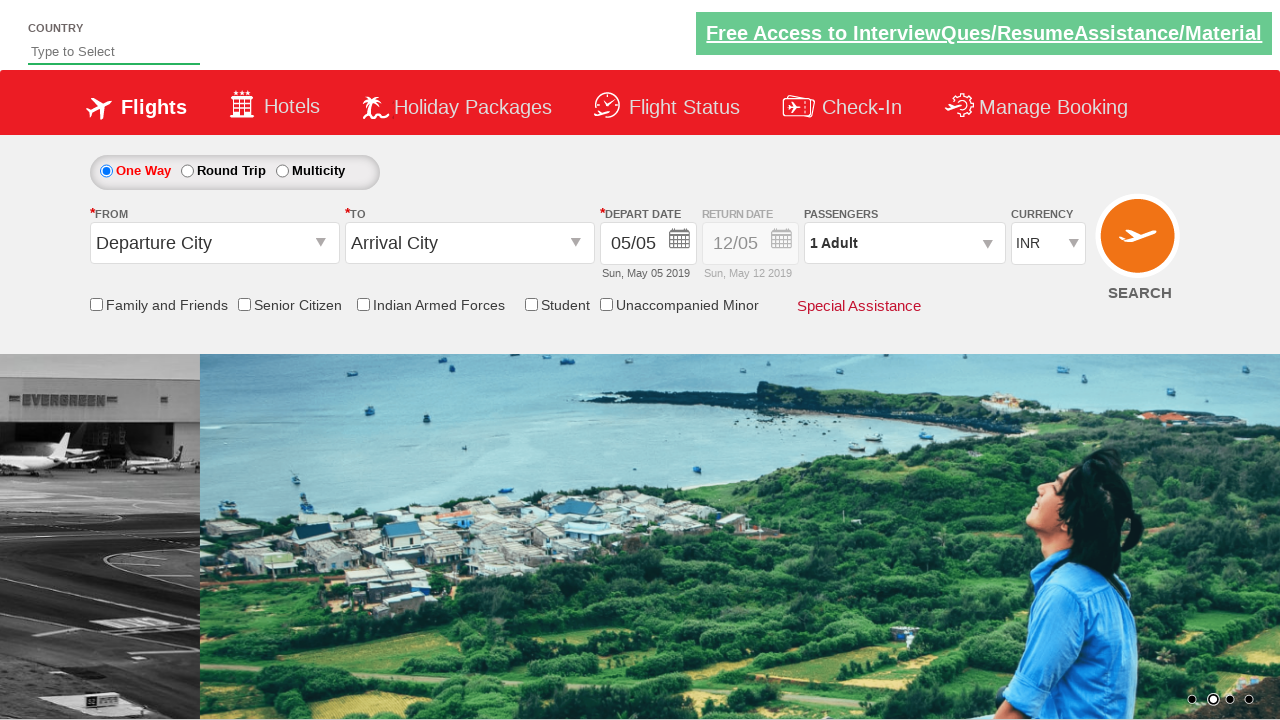

Selected INR currency from dropdown on #ctl00_mainContent_DropDownListCurrency
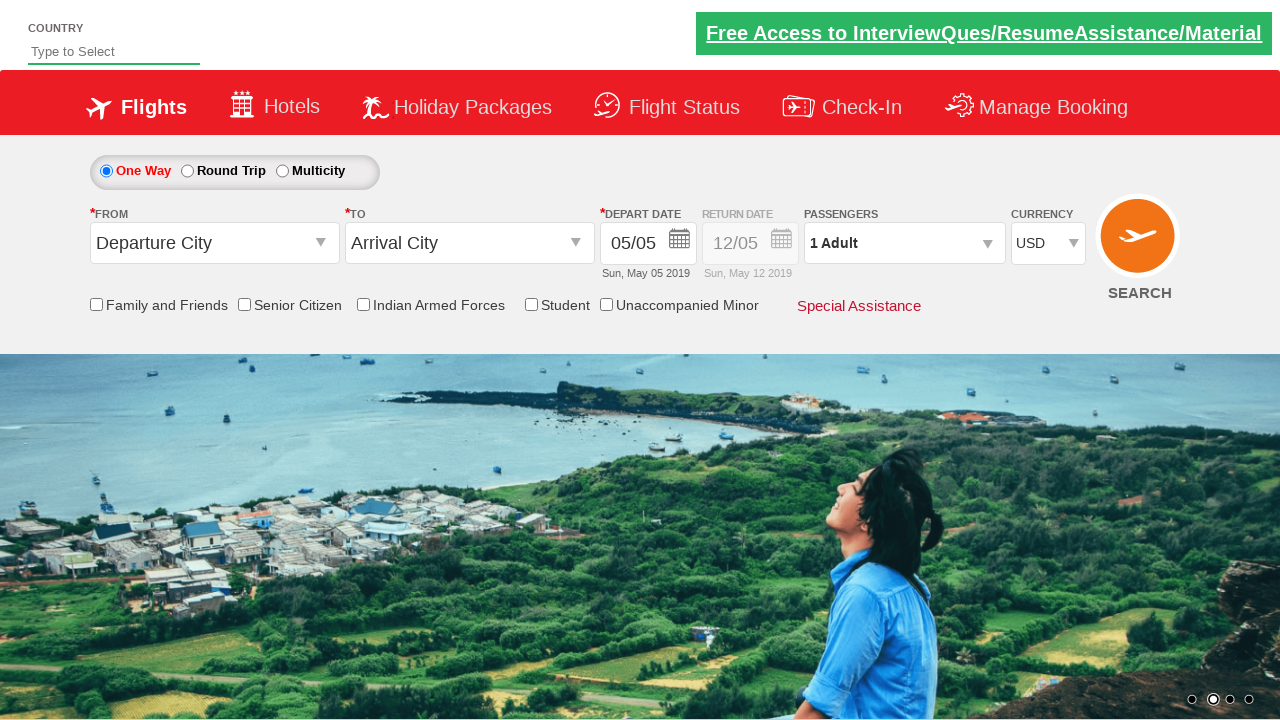

Clicked on passenger info dropdown to open at (904, 243) on #divpaxinfo
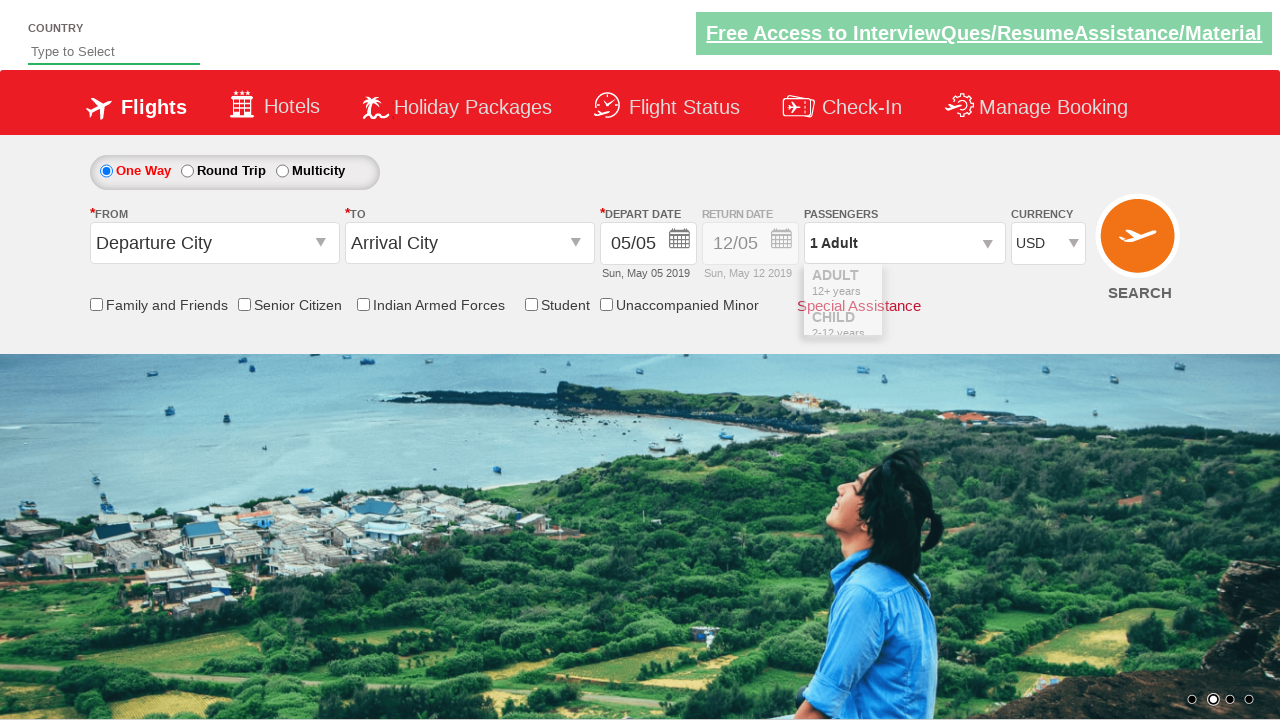

Waited for dropdown to expand
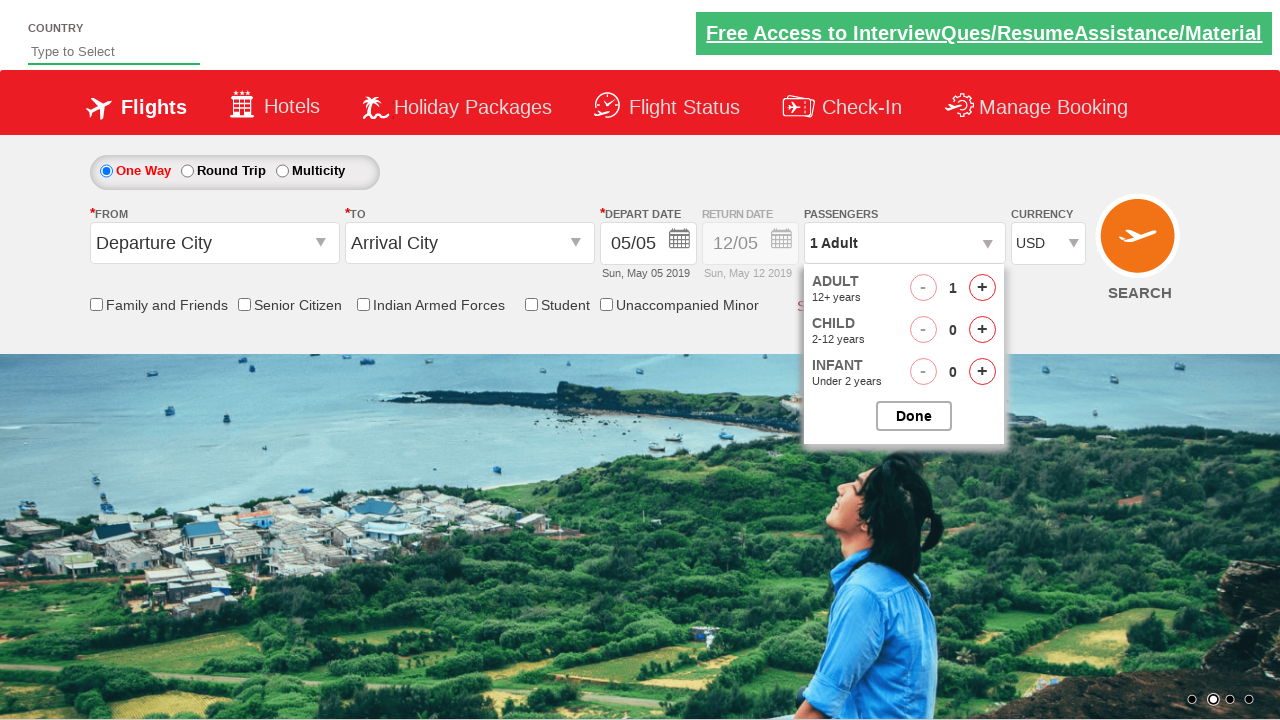

Incremented adult passenger count (1st click) at (982, 288) on #hrefIncAdt
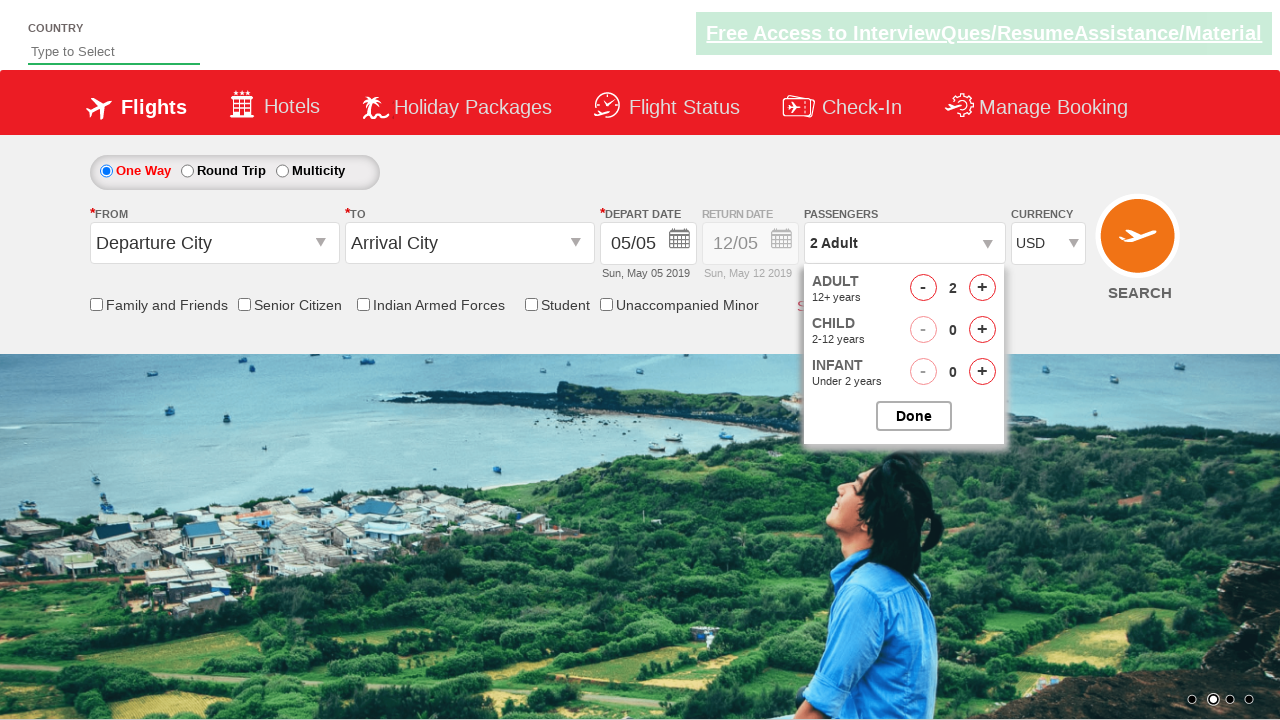

Incremented adult passenger count (2nd click) at (982, 288) on #hrefIncAdt
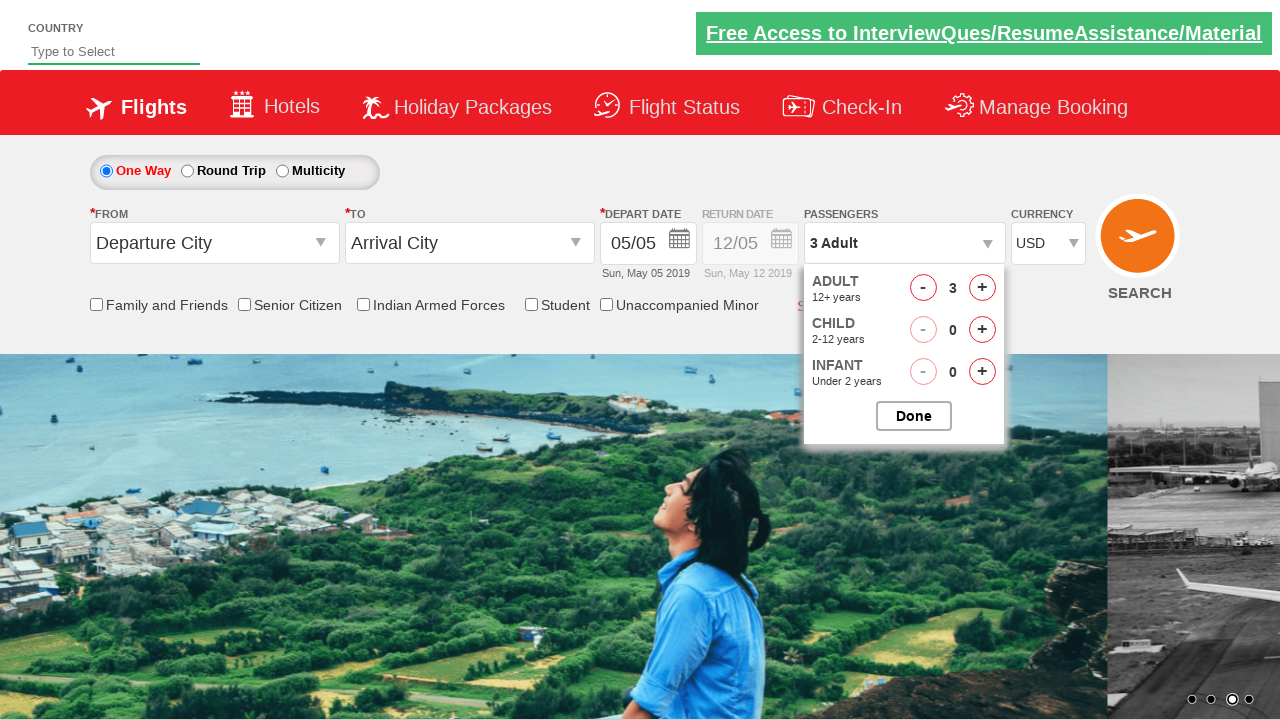

Incremented adult passenger count (3rd click) at (982, 288) on #hrefIncAdt
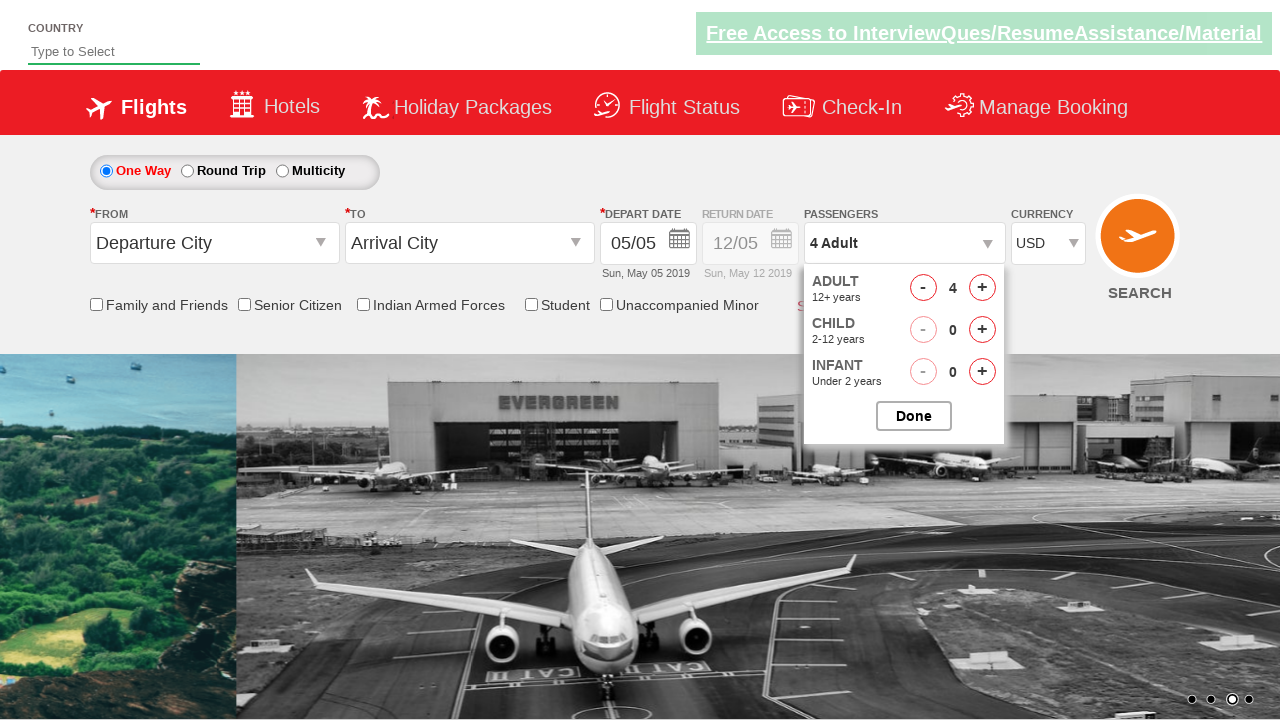

Incremented adult passenger count (4th click) at (982, 288) on #hrefIncAdt
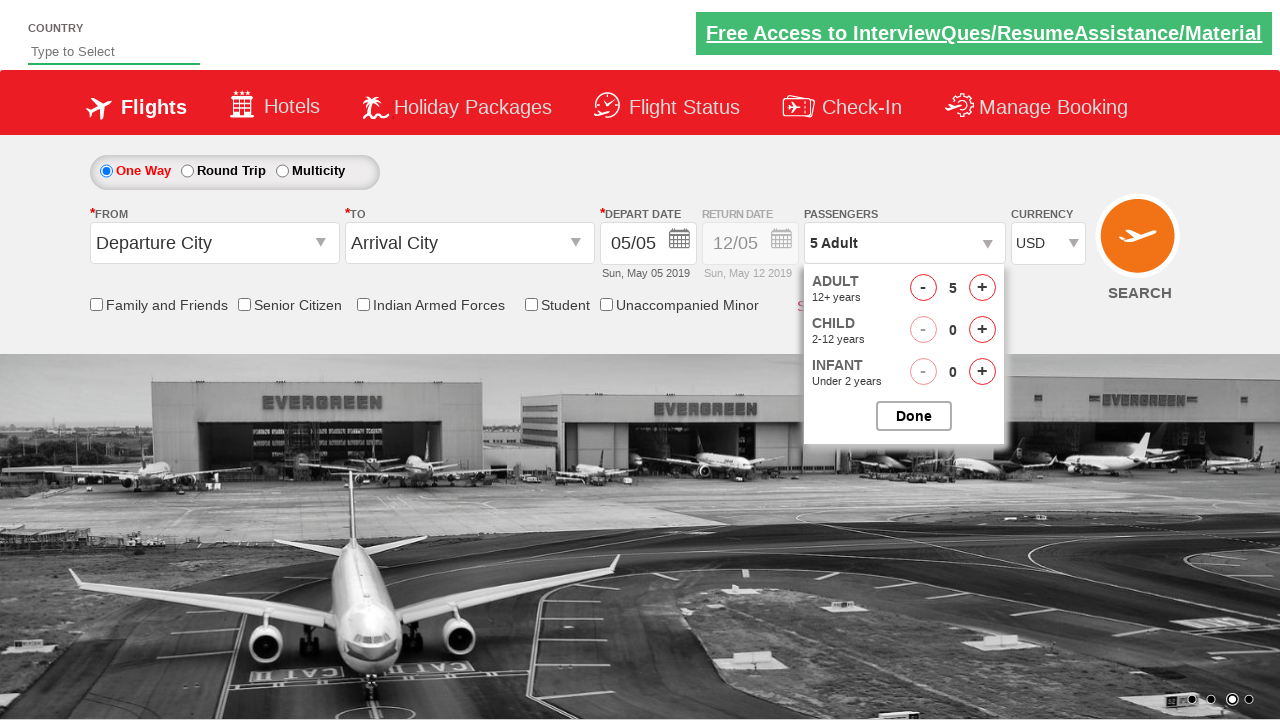

Closed passenger selection dropdown at (914, 416) on #btnclosepaxoption
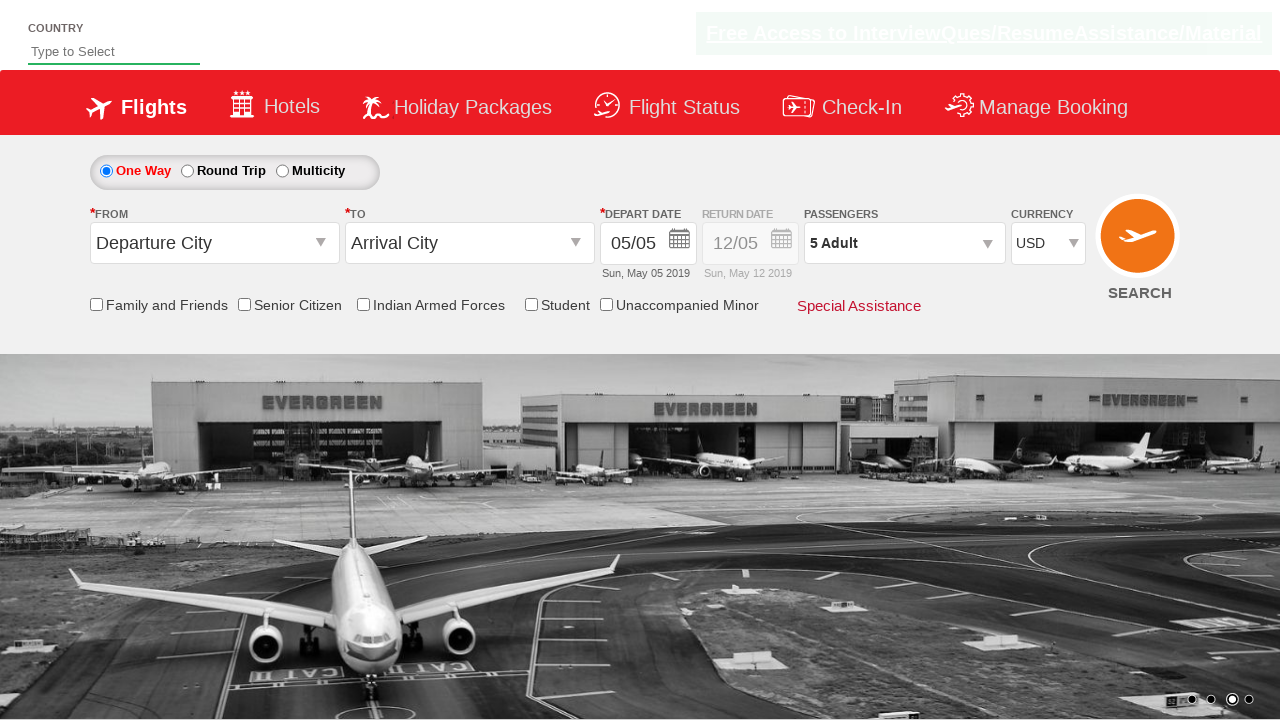

Verified passenger count displays '5 Adult'
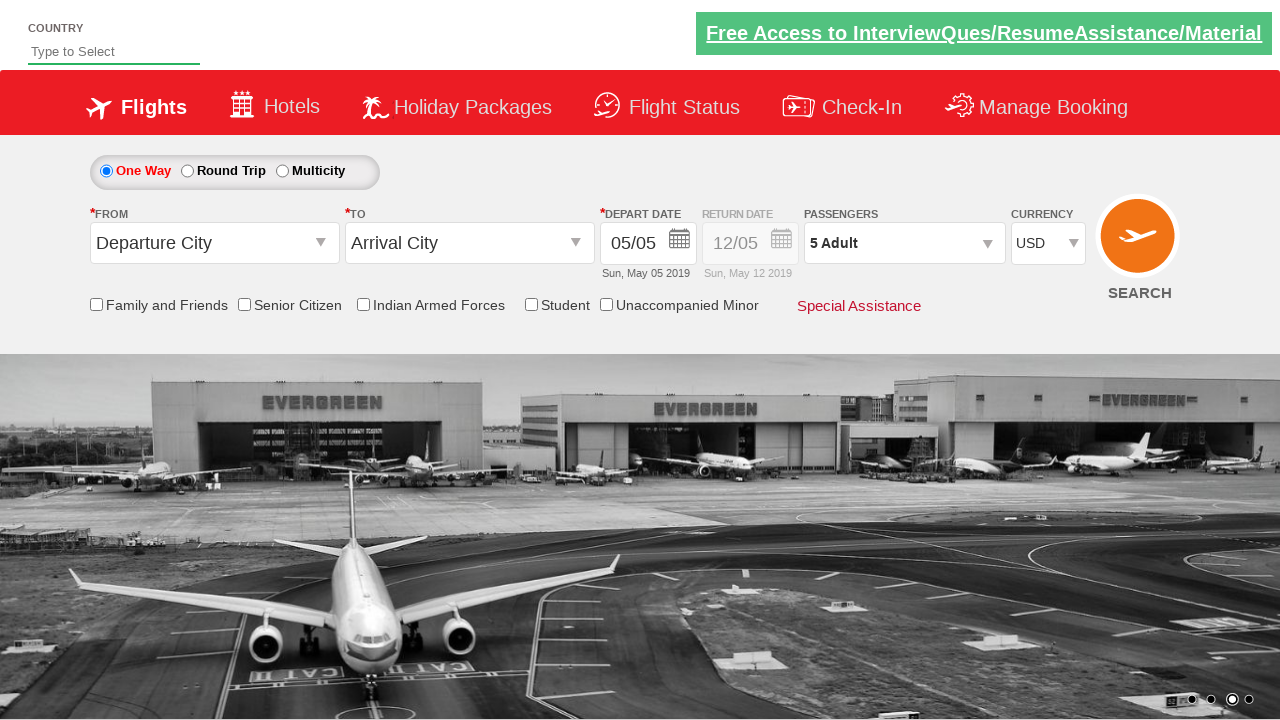

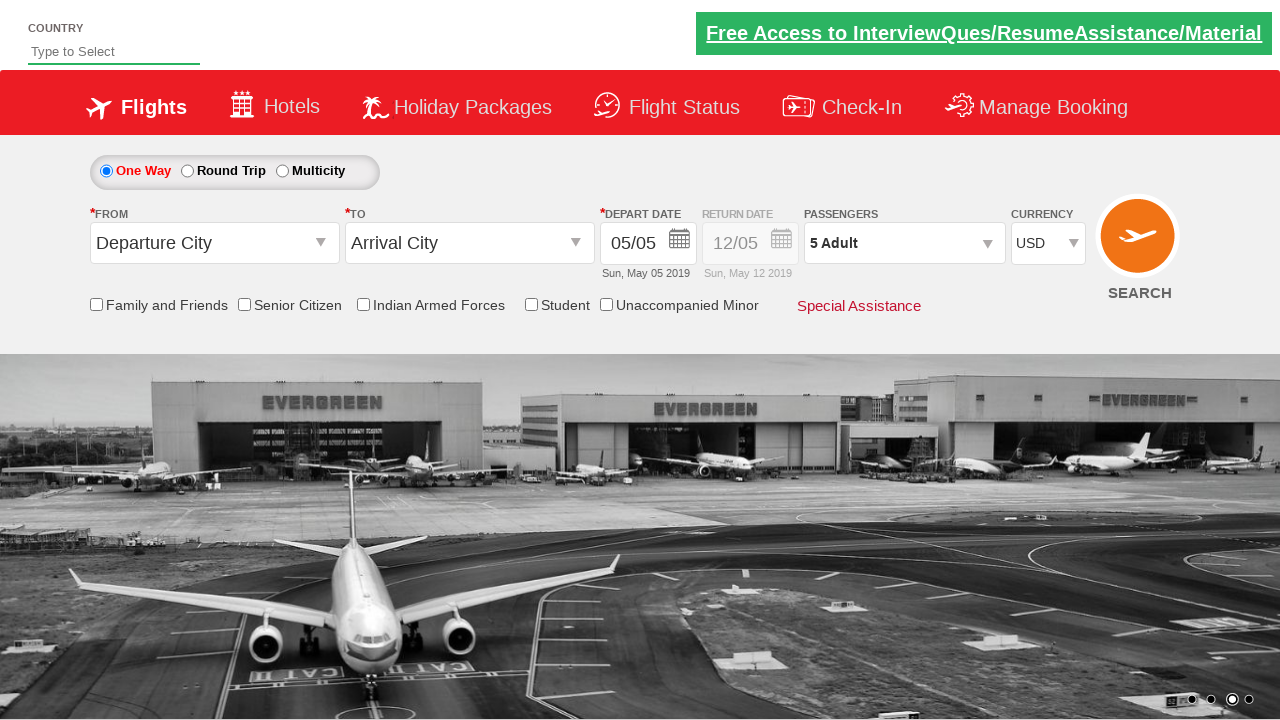